Tests drag and drop functionality by dragging an element from a source position to a destination drop zone within an iframe on the jQuery UI demo page.

Starting URL: https://jqueryui.com/droppable/

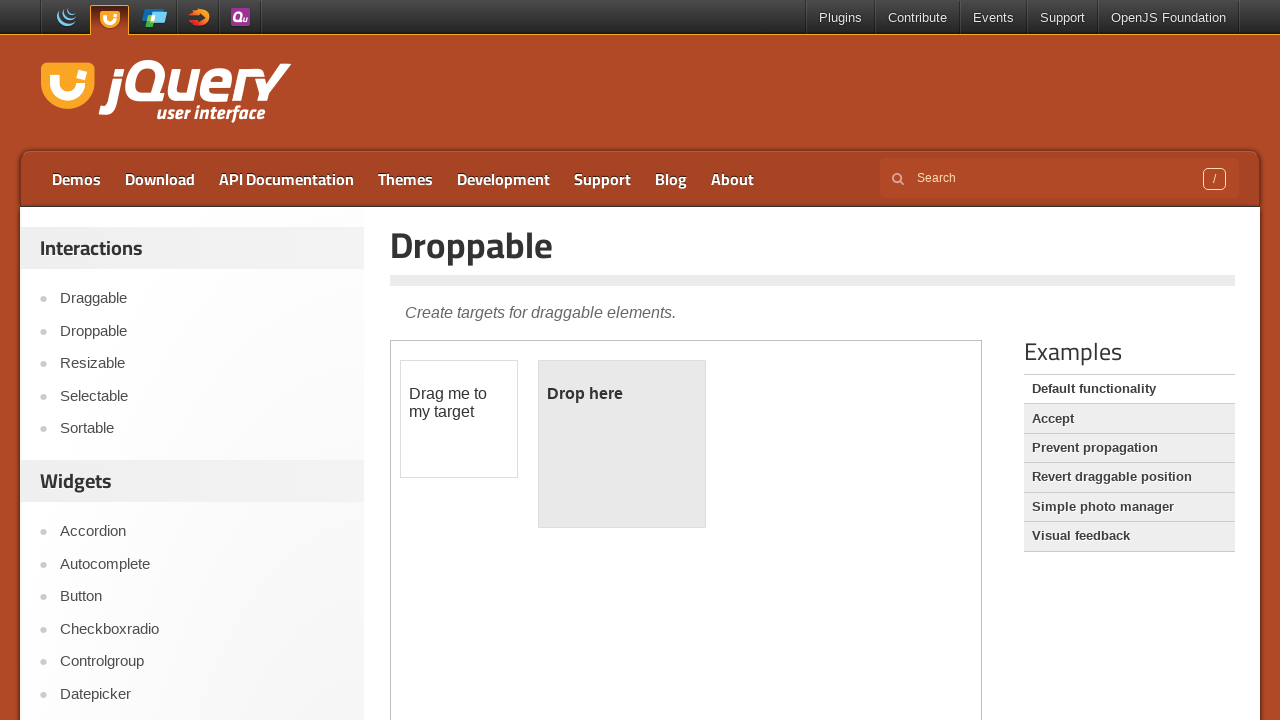

Located the iframe containing the drag and drop demo
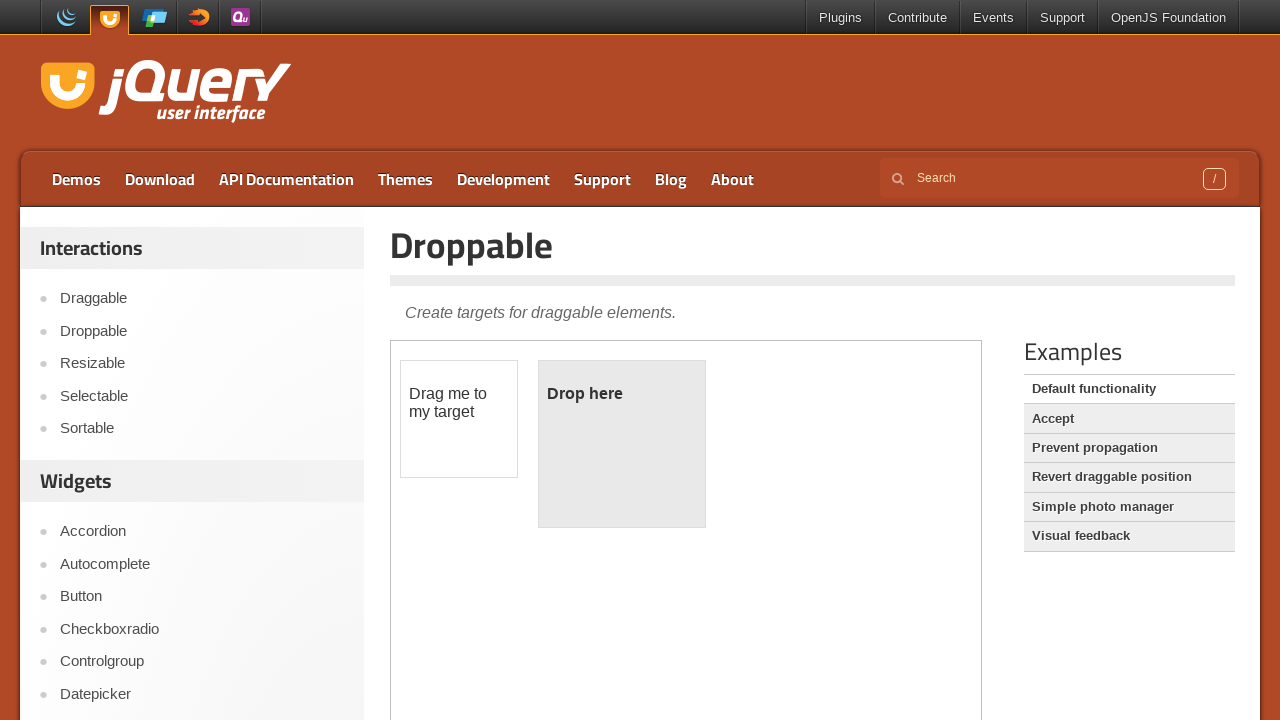

Located the draggable source element
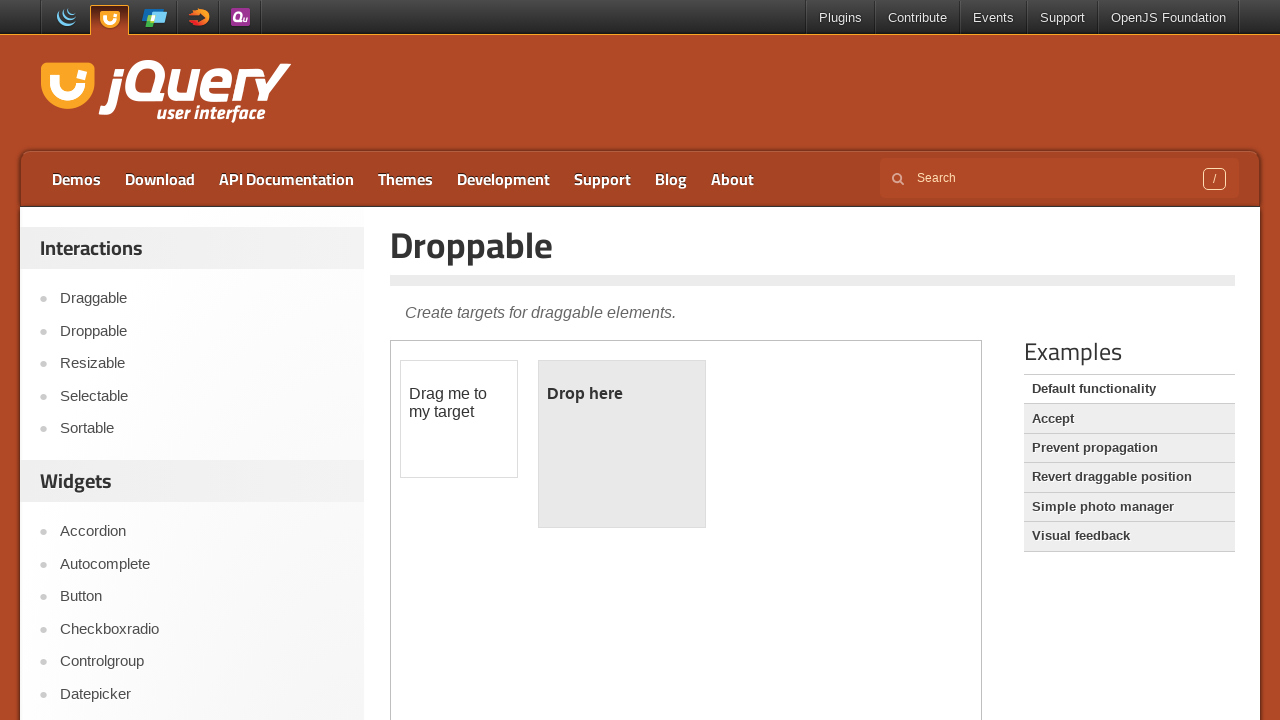

Located the droppable destination element
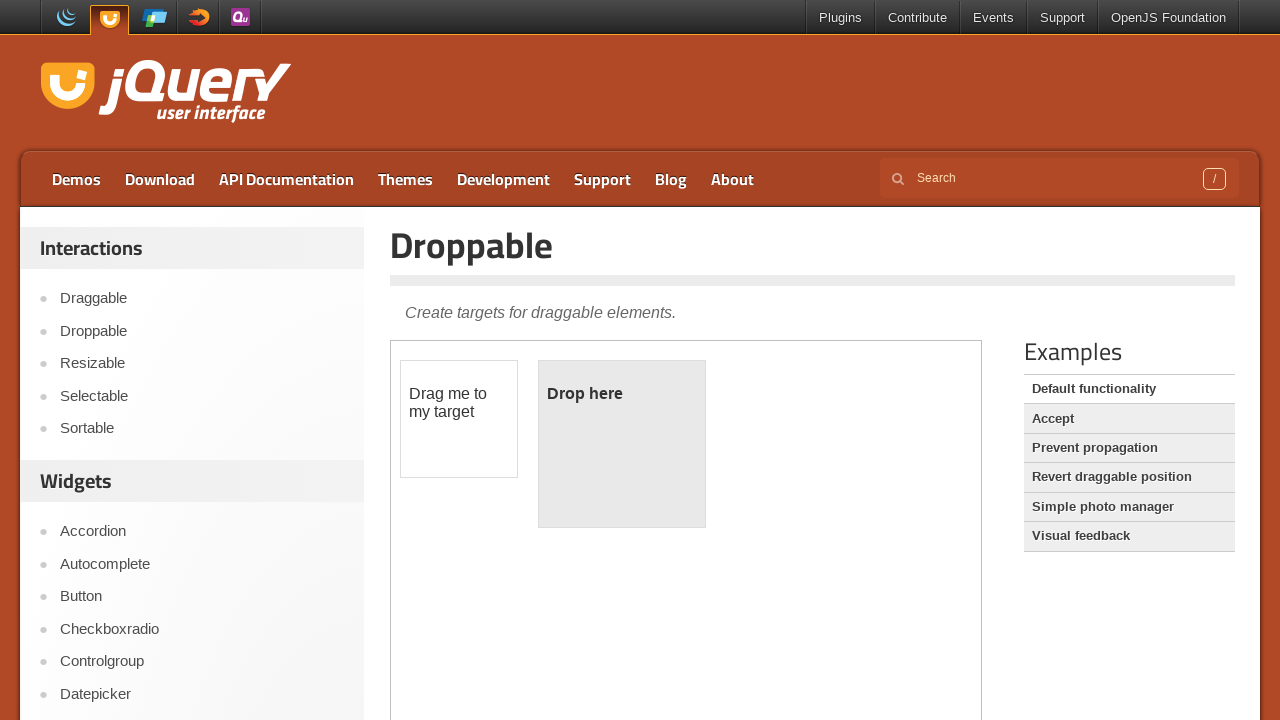

Dragged the source element to the destination drop zone at (622, 444)
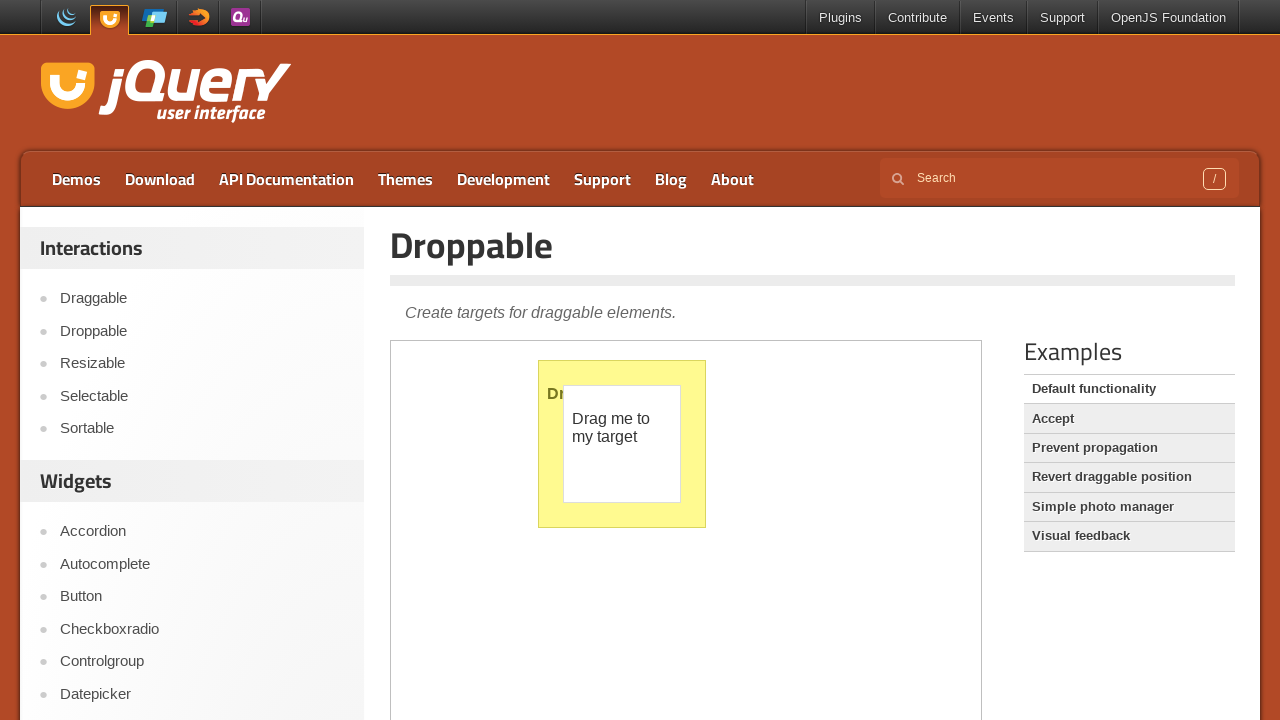

Verified that the drop zone is highlighted, confirming successful drag and drop
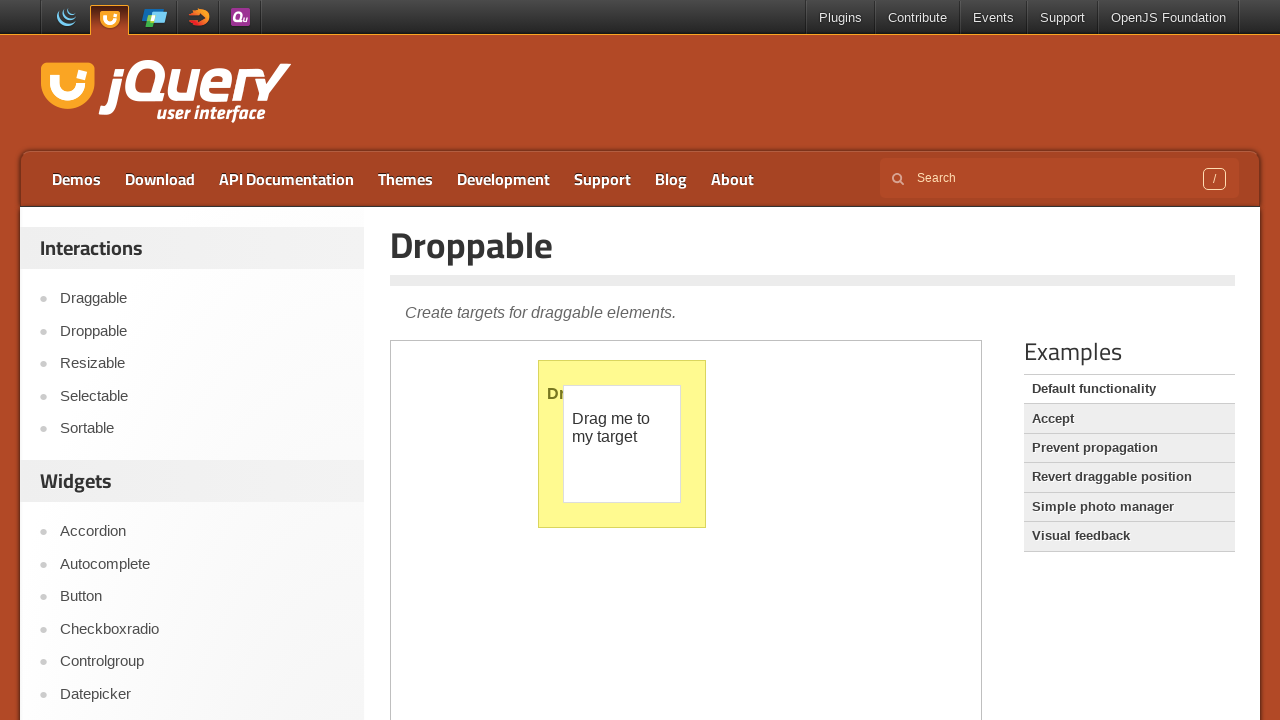

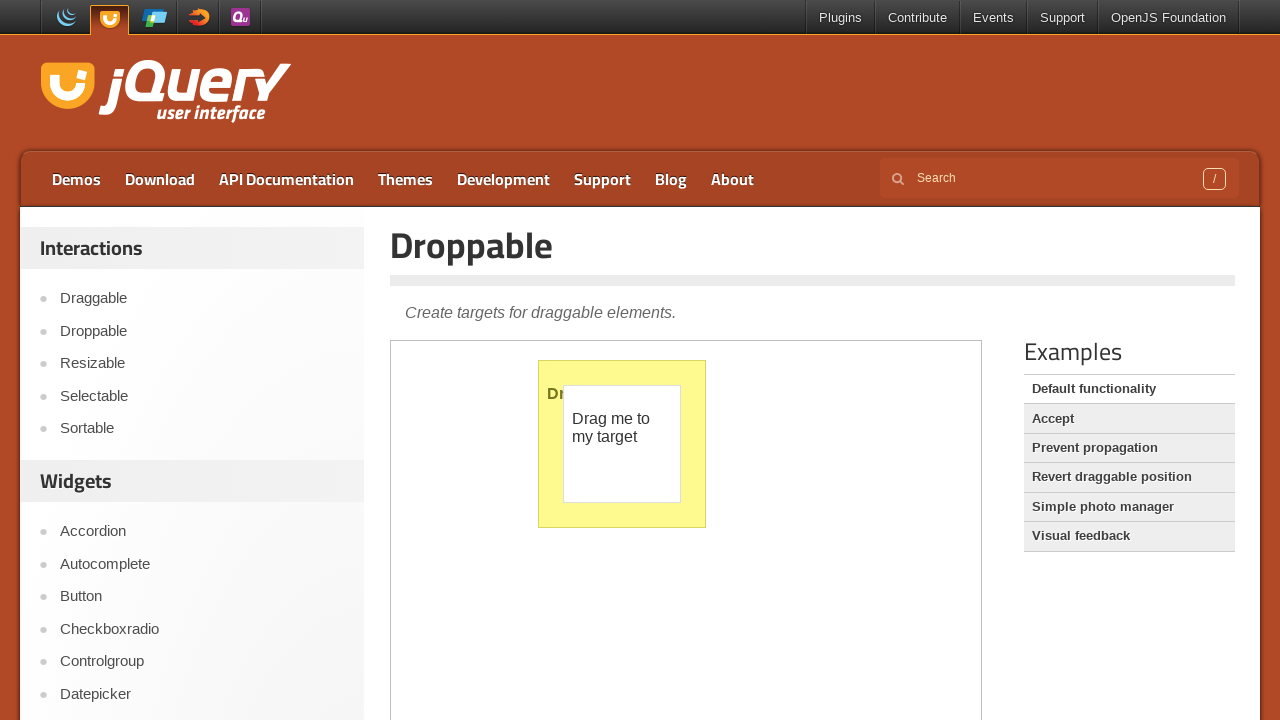